Navigates to FullBeauty website and switches to default content, preparing to interact with a dropdown element on the page

Starting URL: https://www.fullbeauty.com/

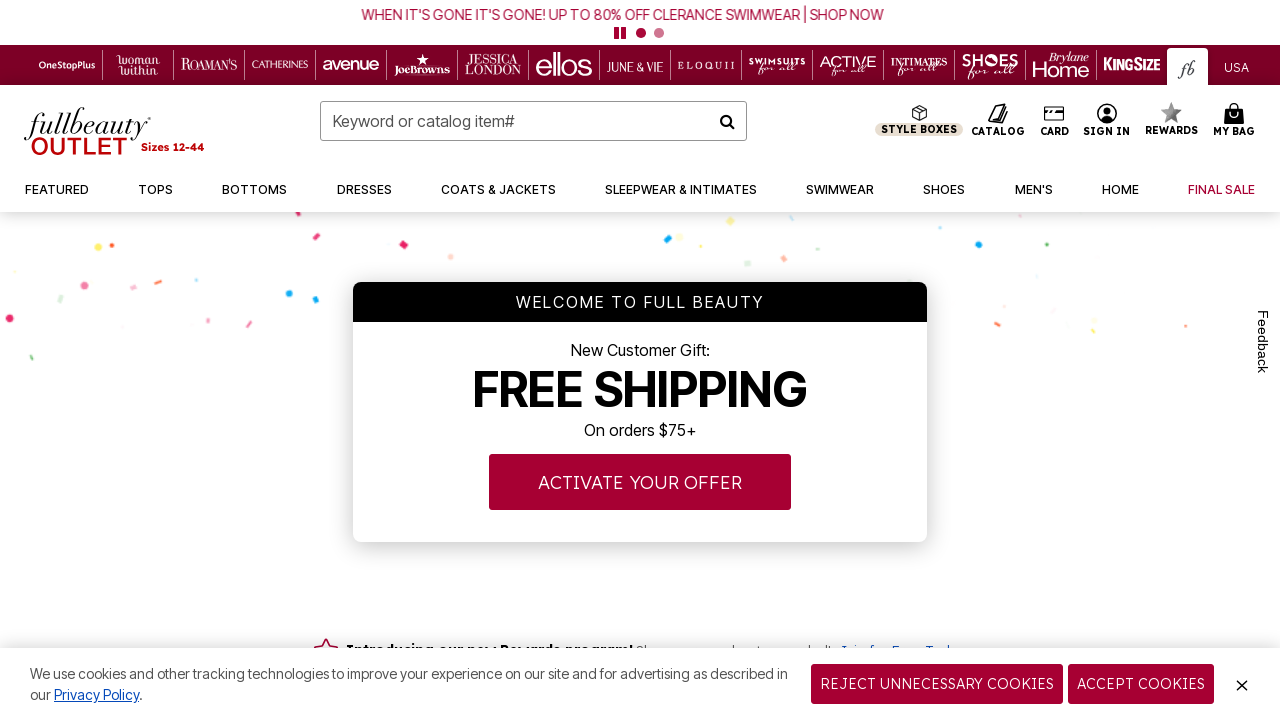

Switched to default content (main frame)
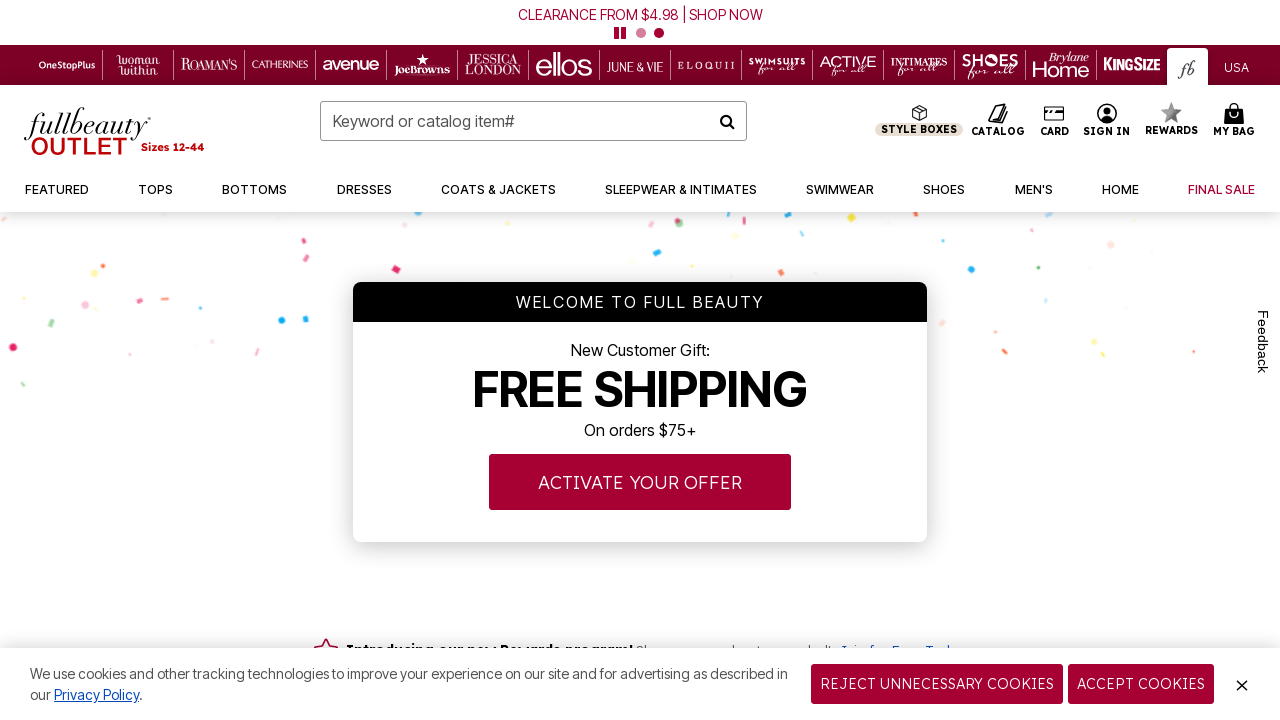

Page loaded and DOM content ready
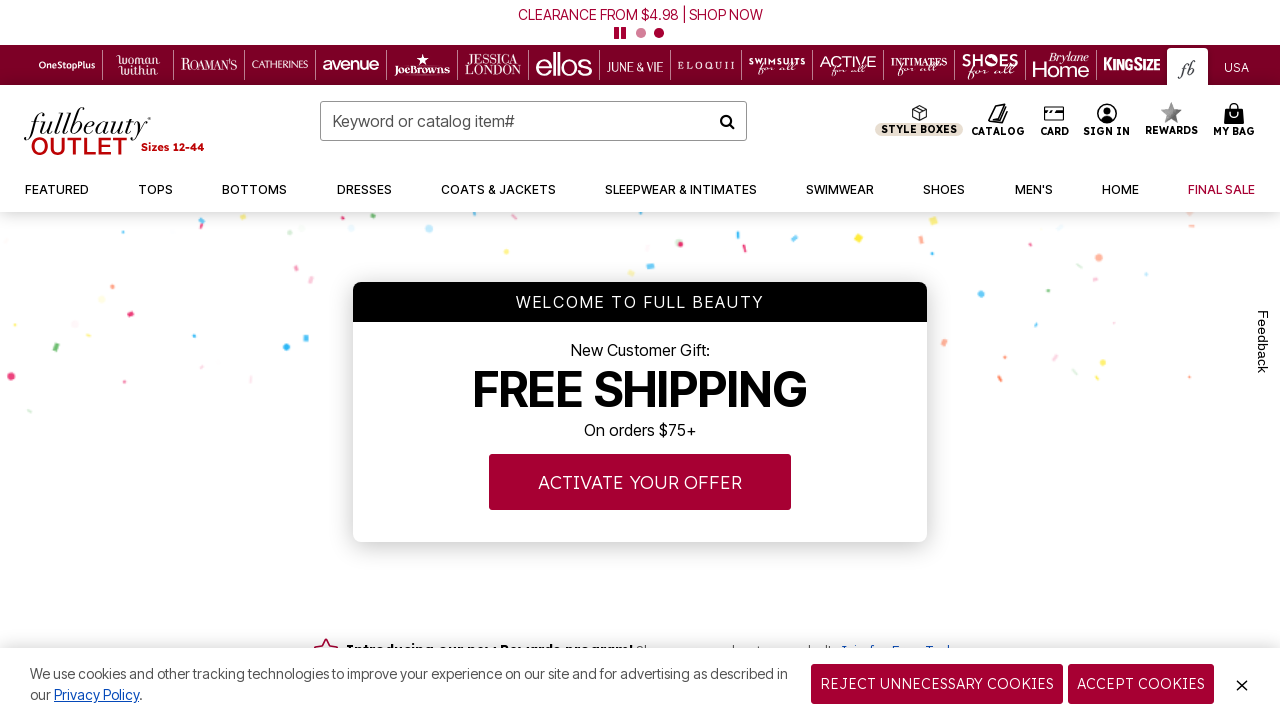

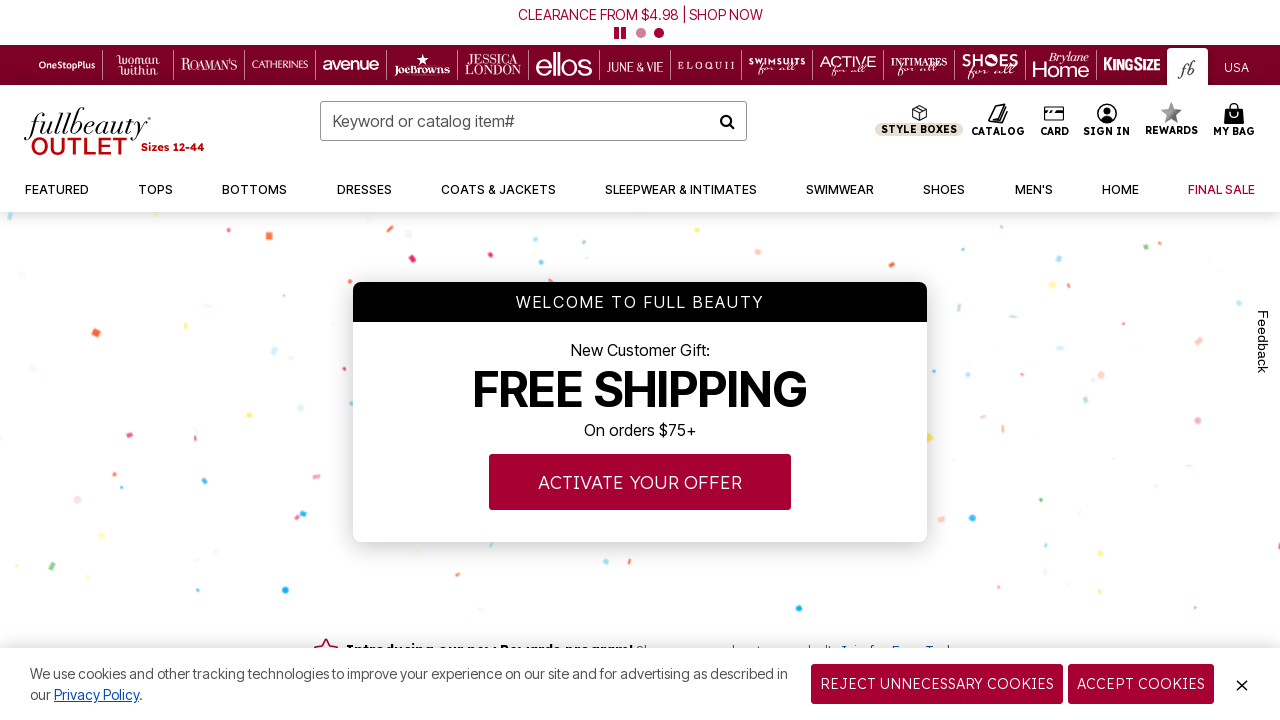